Tests dropdown functionality by verifying options and selecting an option

Starting URL: https://the-internet.herokuapp.com/dropdown

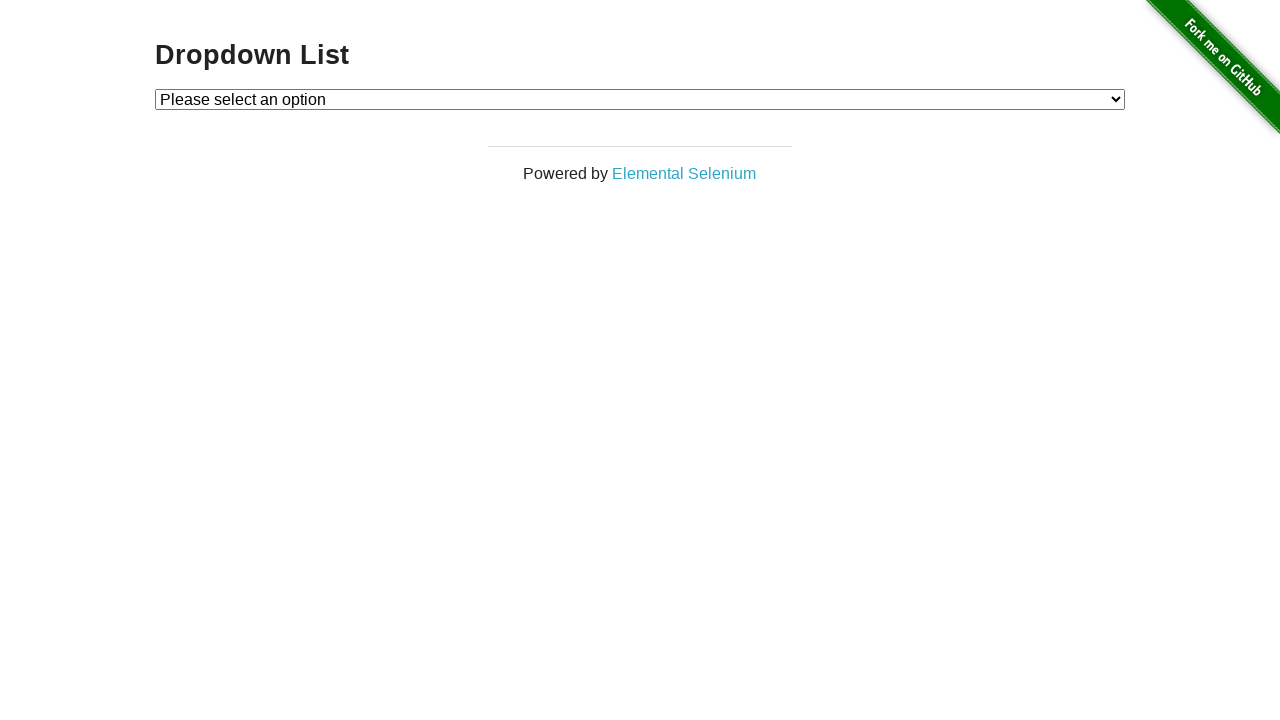

Waited for dropdown element to load
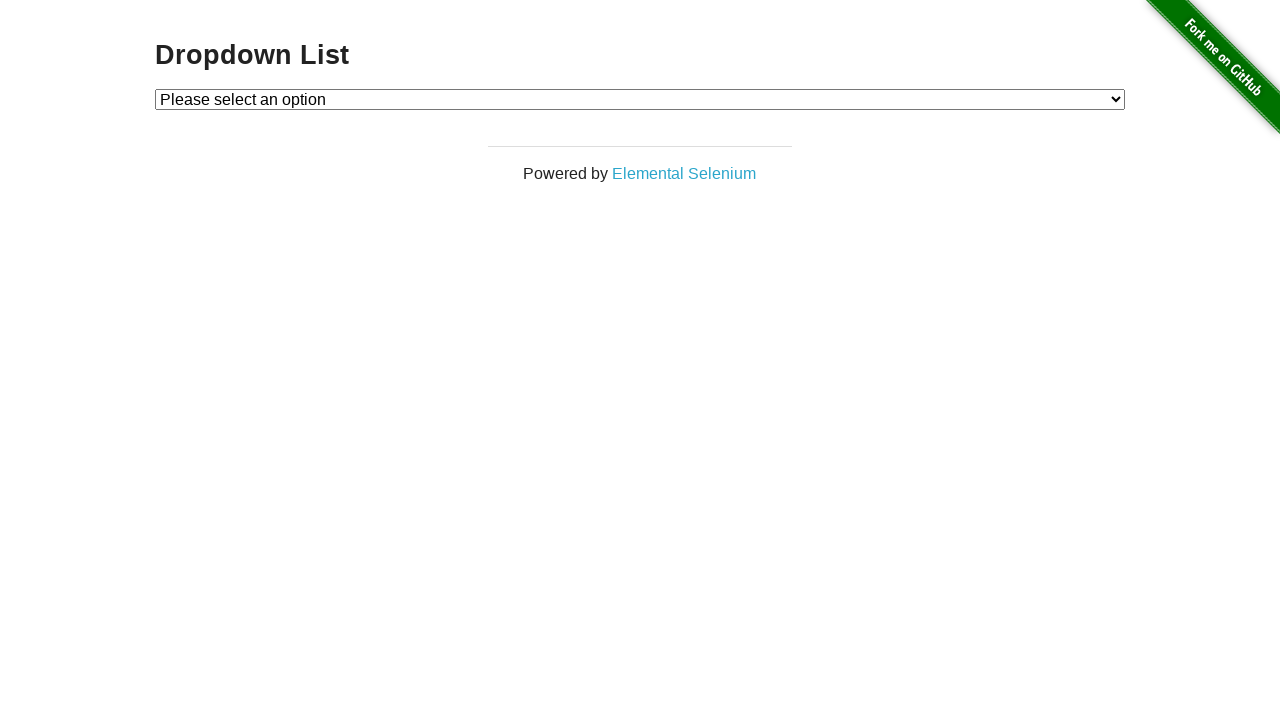

Selected option '1' from dropdown on #dropdown
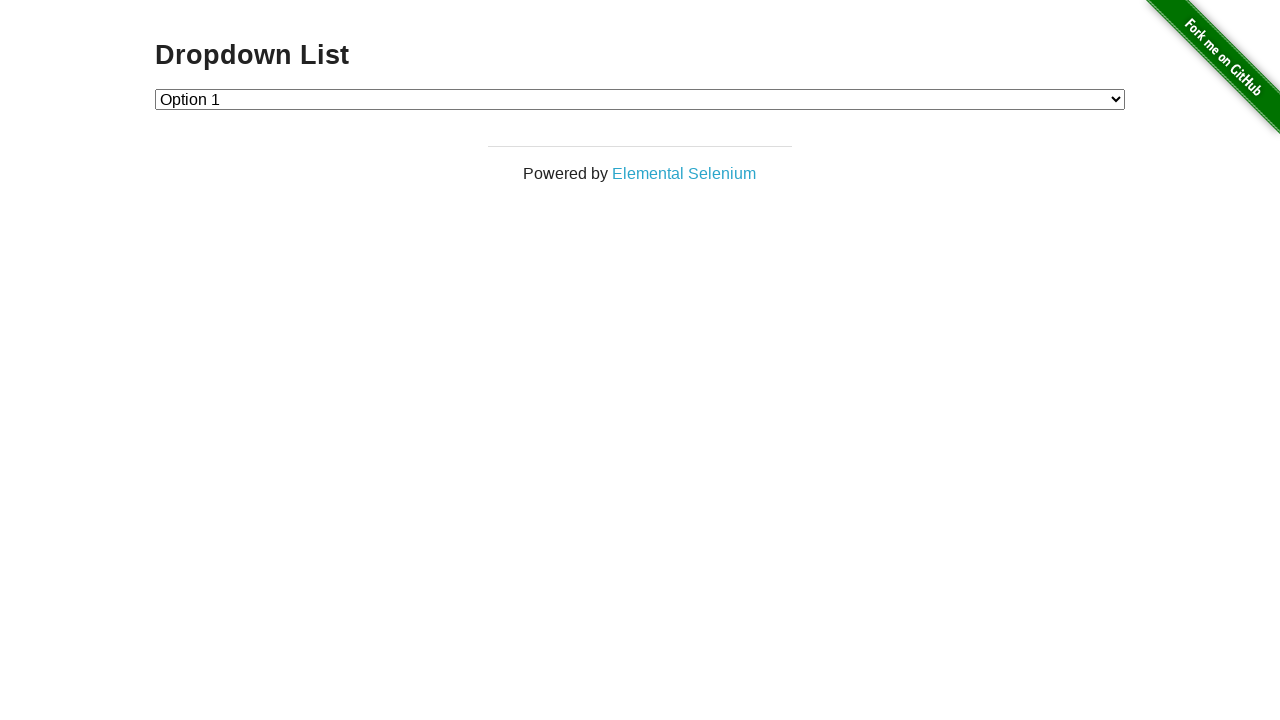

Retrieved selected dropdown value
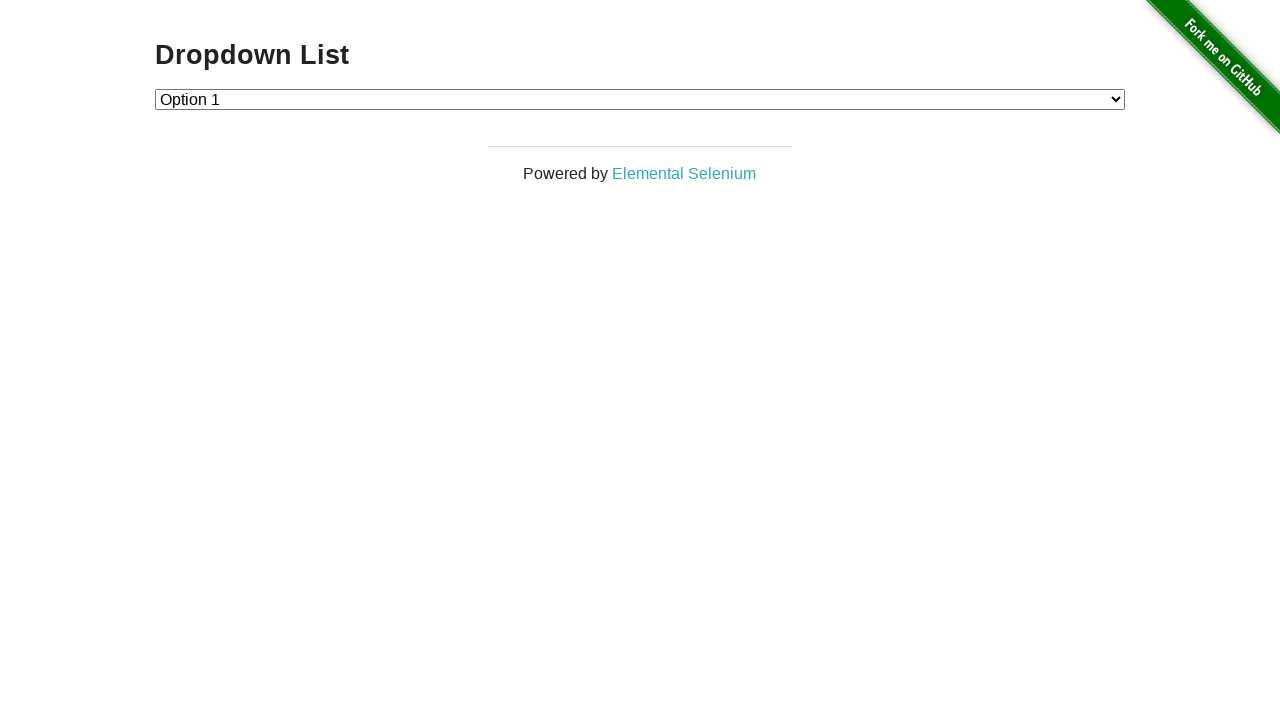

Verified dropdown selection equals '1'
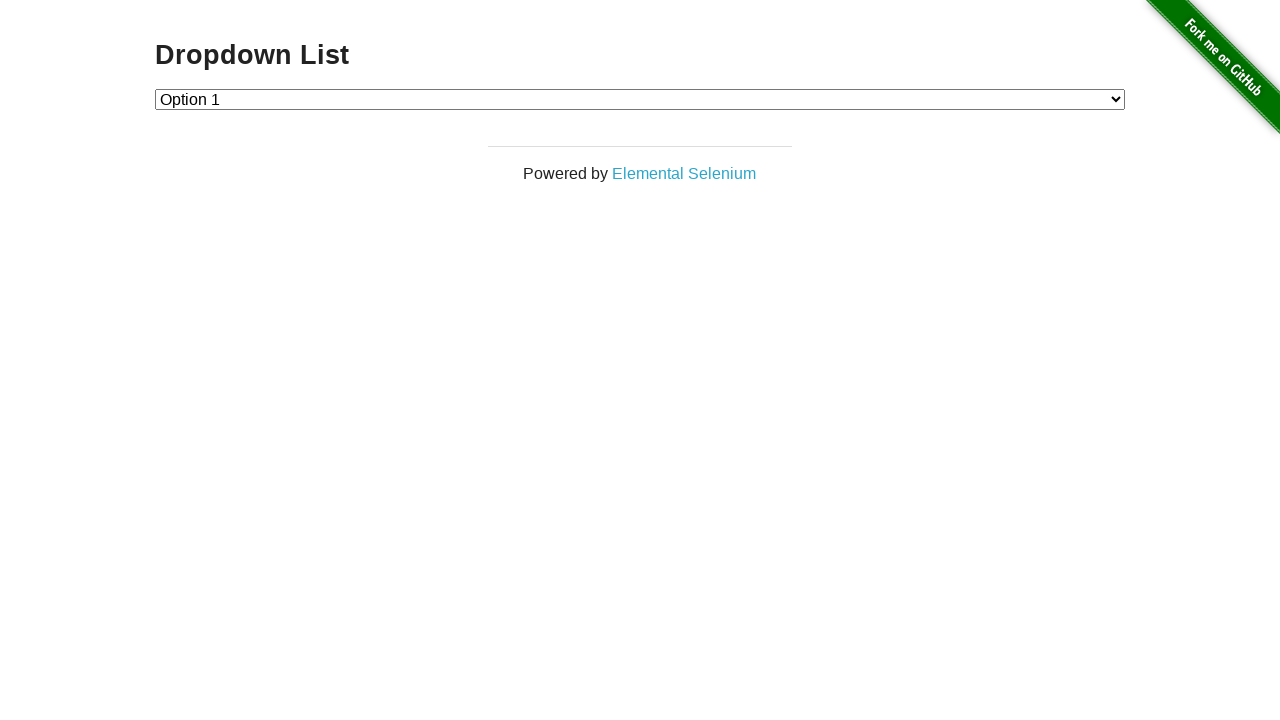

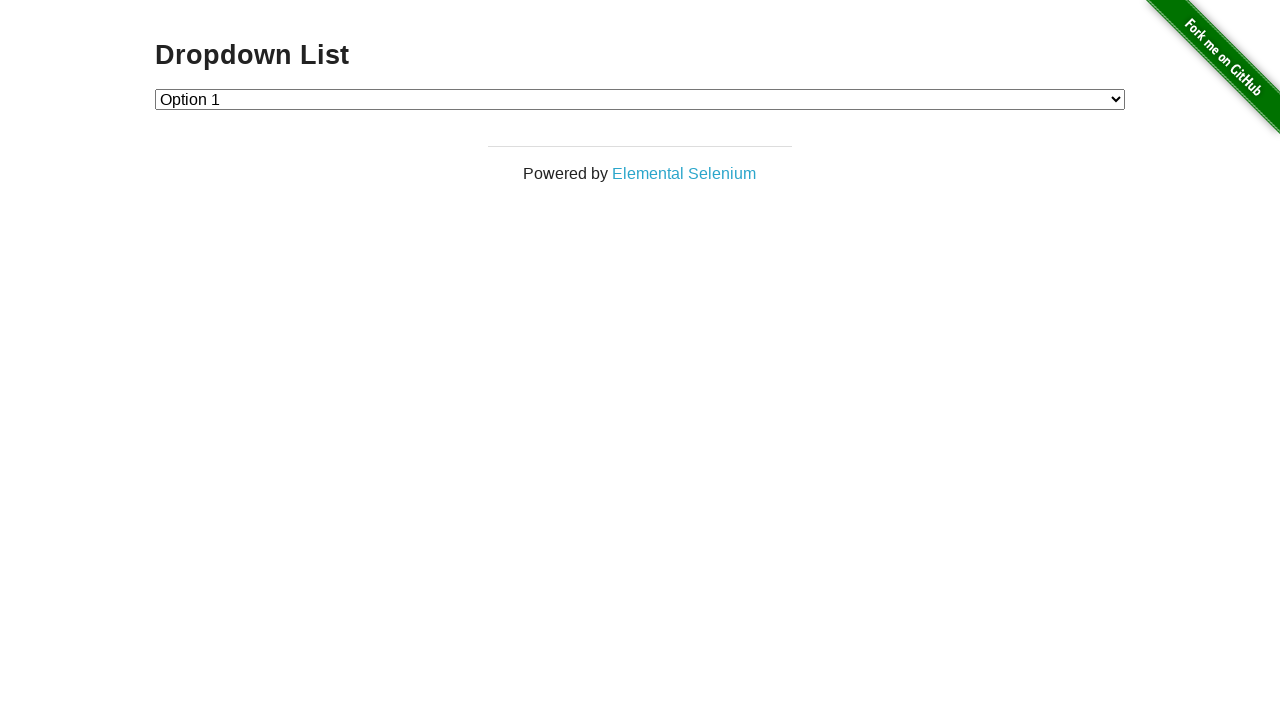